Navigates to the ON website Australia page, scrolls down to load the category section, and verifies that category items with images are displayed on the page.

Starting URL: https://www.on.com/en-au

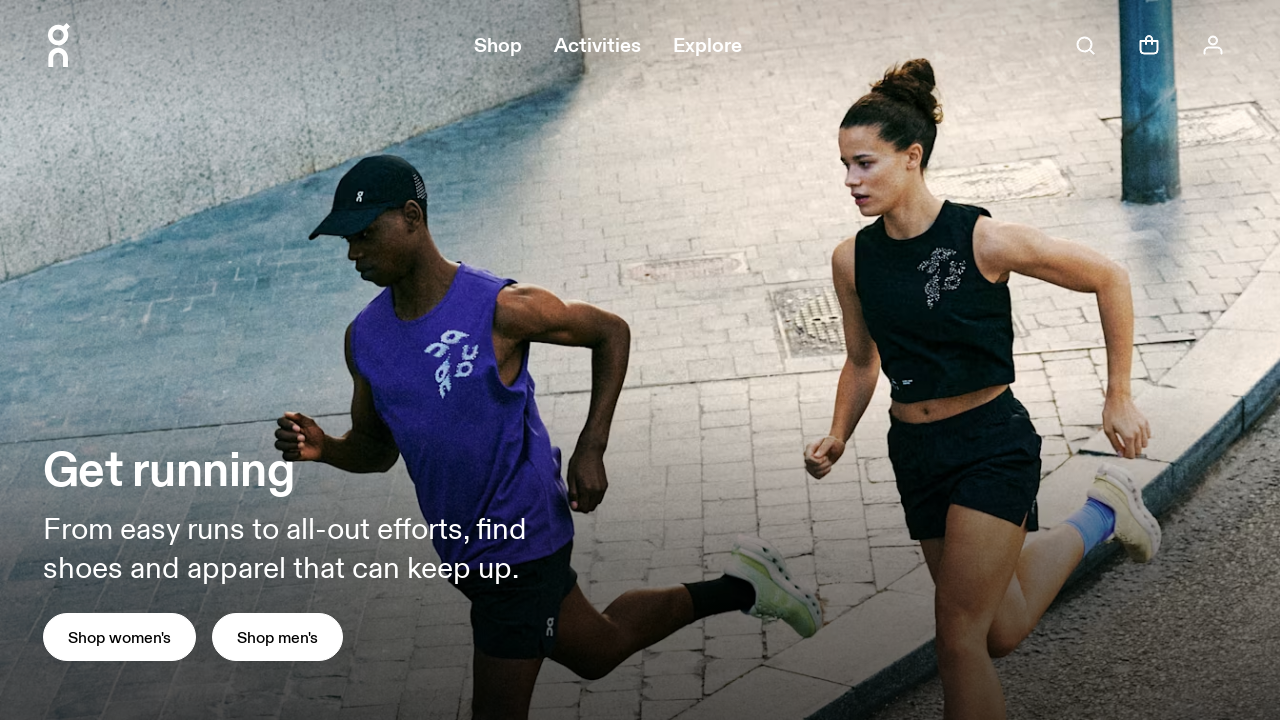

Waited for page to reach domcontentloaded state
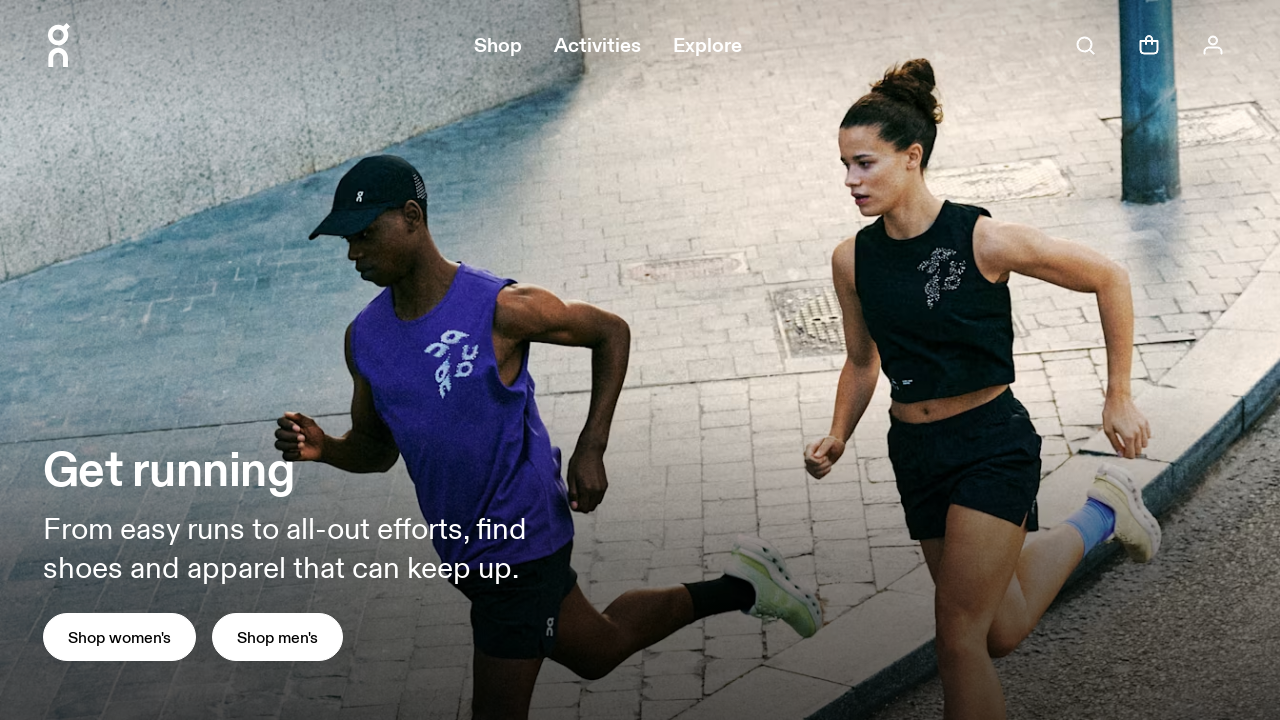

Waited 5 seconds for page to fully render
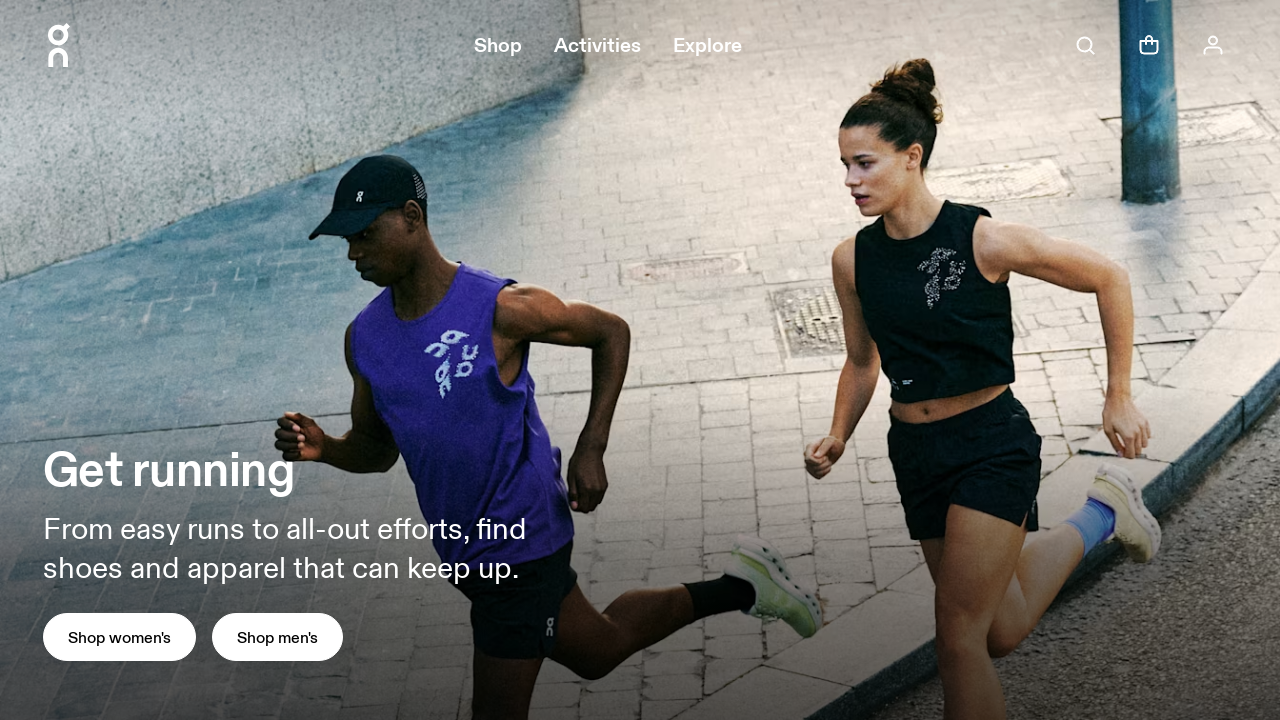

Scrolled down 500 pixels to load category section
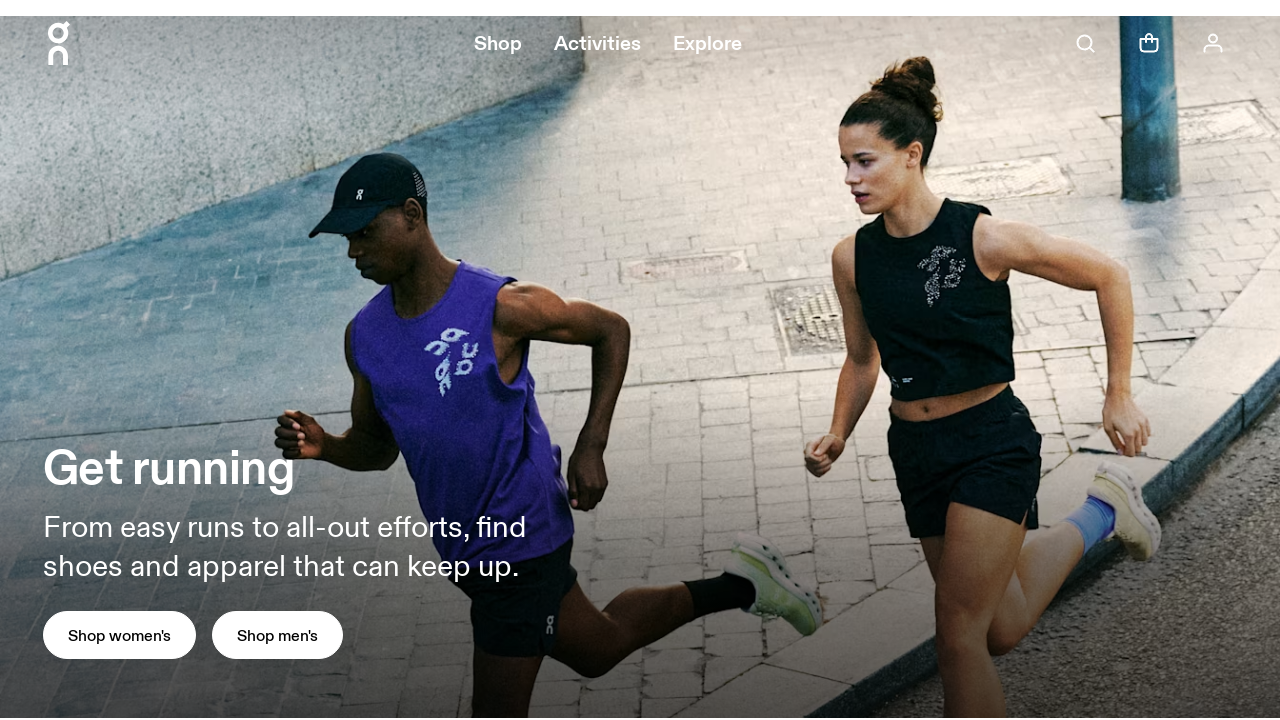

Category items with images became visible
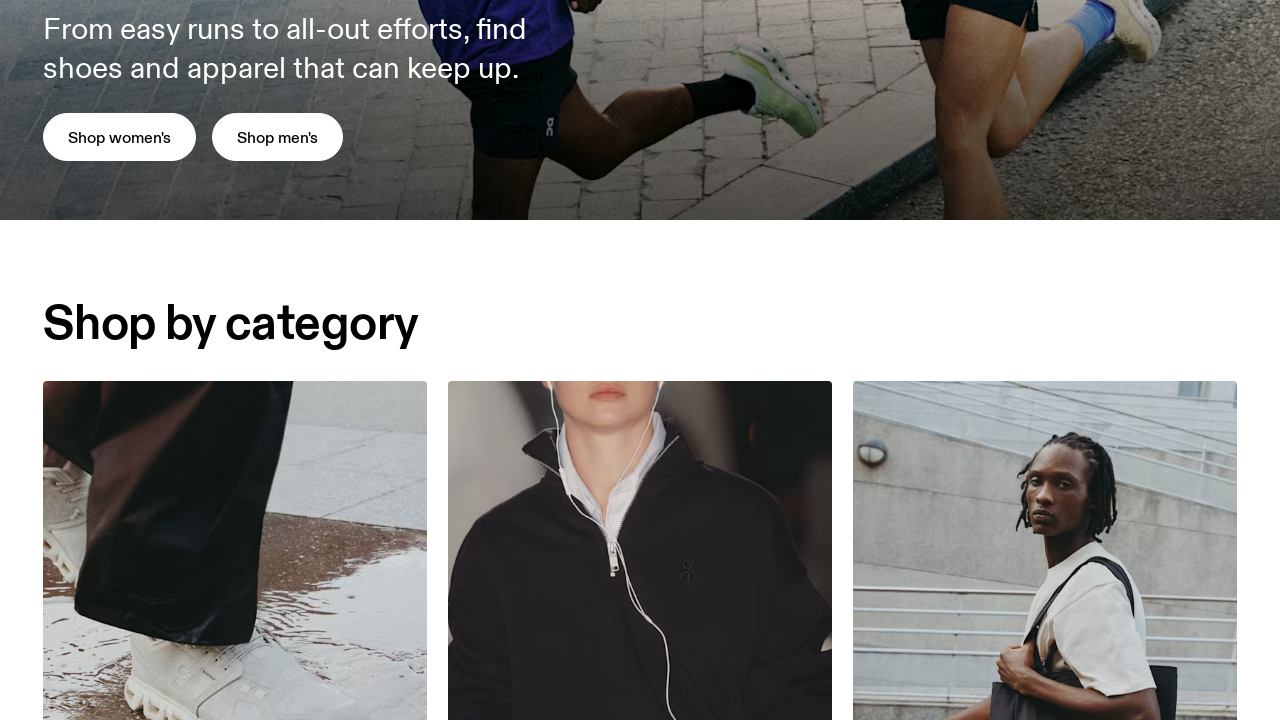

Located 42 category items with images
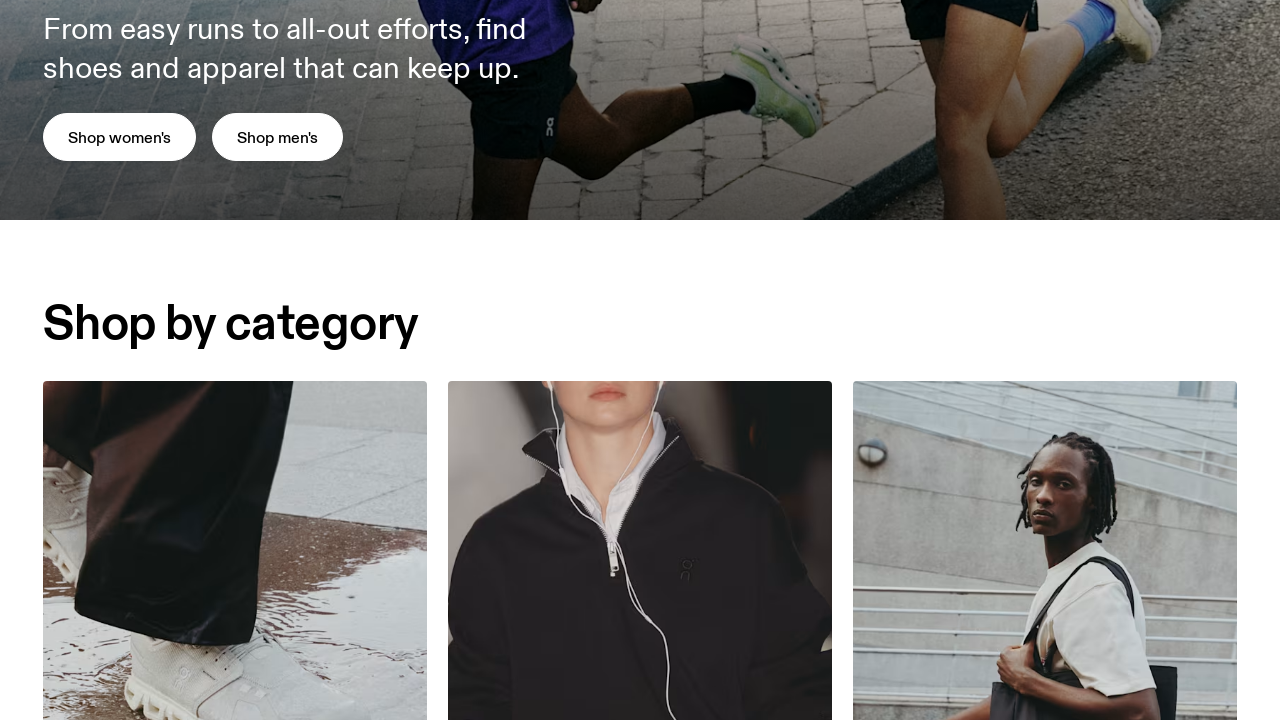

Verified that category items with images are displayed on the page
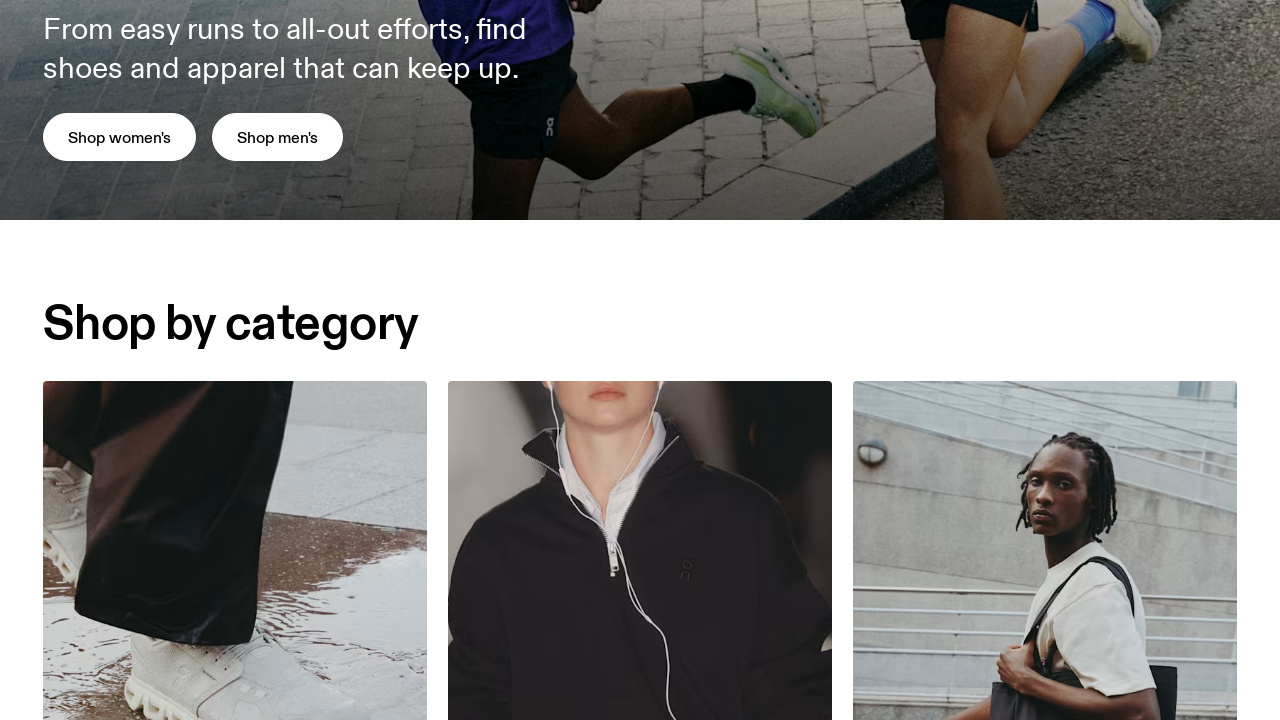

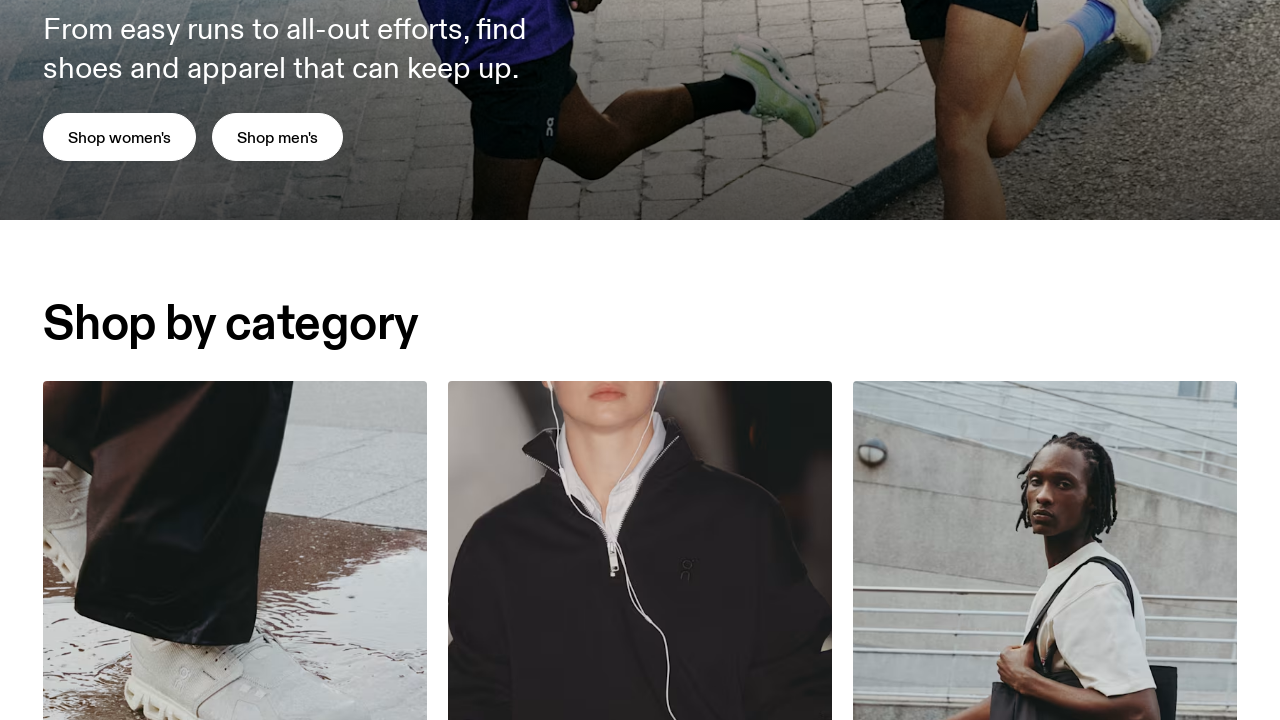